Opens an e-commerce practice website for Selenium testing. The script only navigates to the page without performing additional actions.

Starting URL: https://rahulshettyacademy.com/seleniumPractise/#/

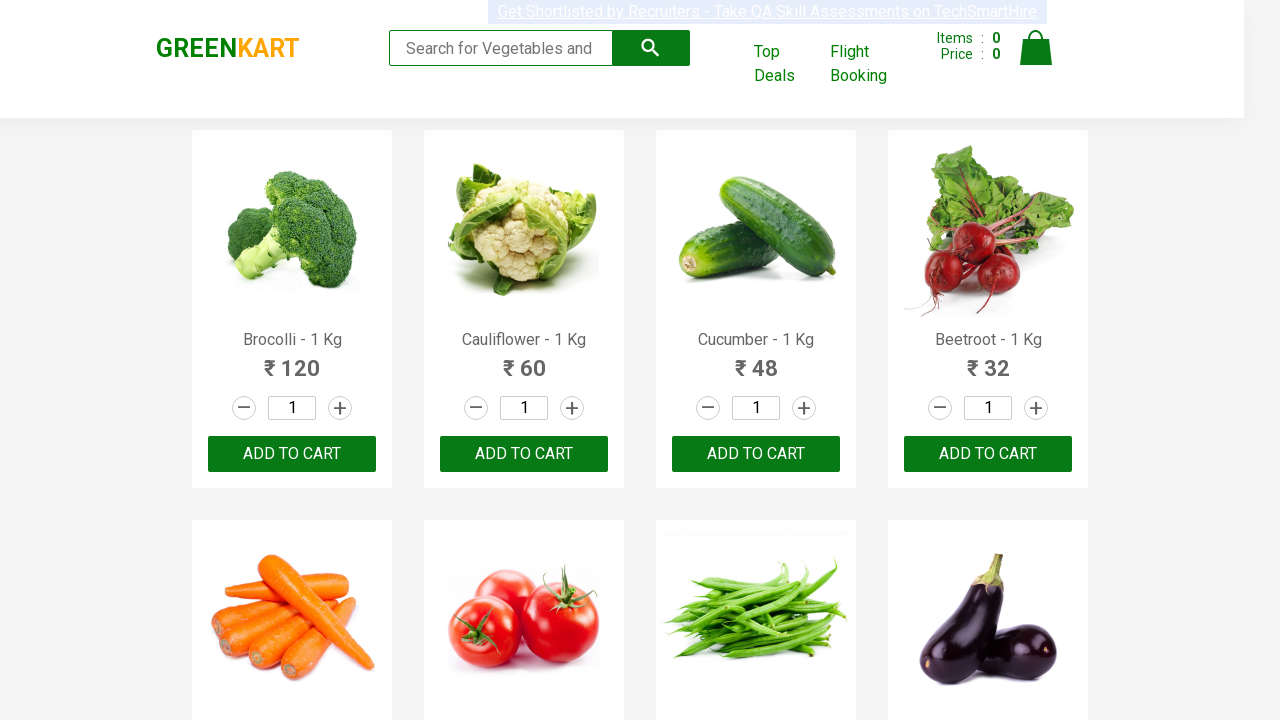

Waited for page to reach domcontentloaded state at https://rahulshettyacademy.com/seleniumPractise/#/
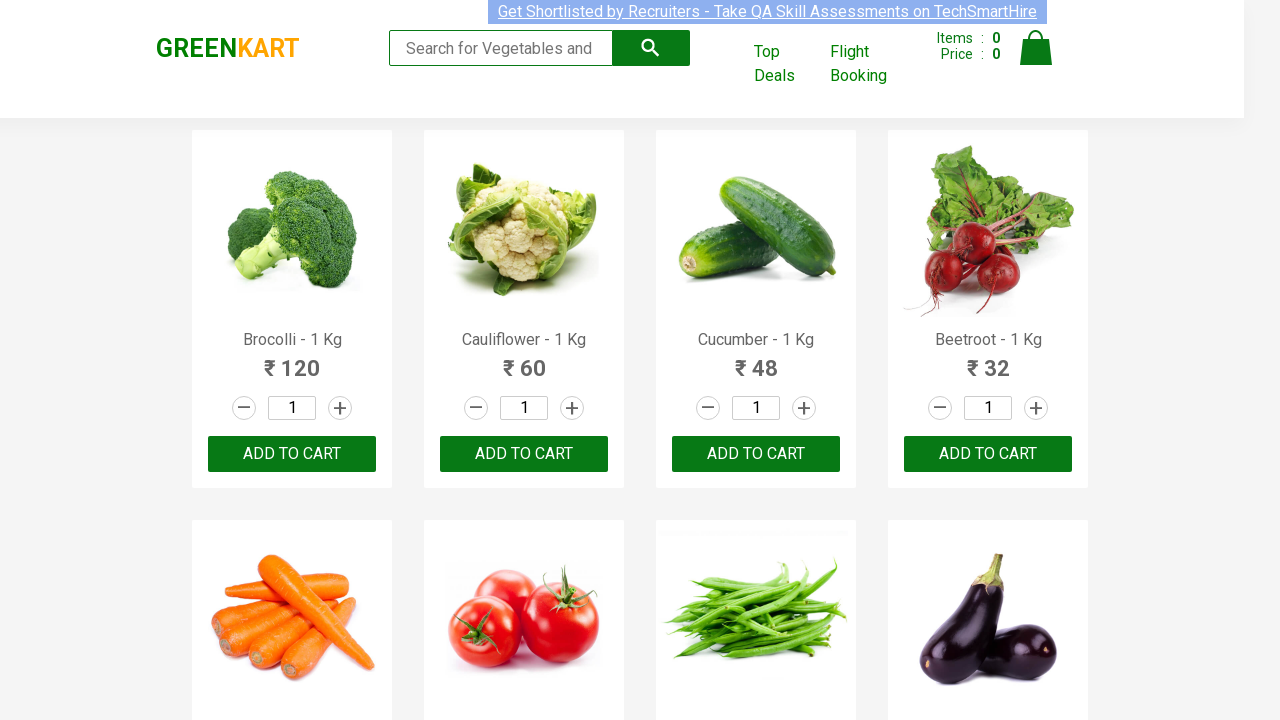

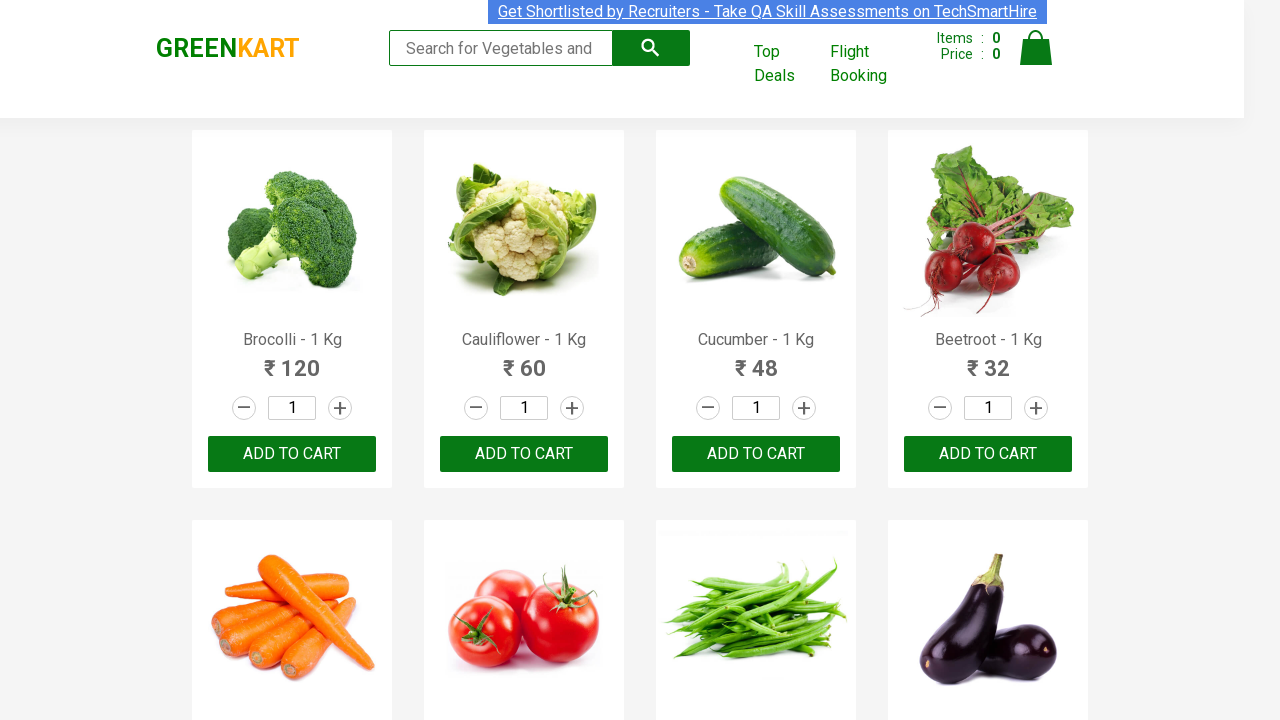